Tests that a todo item is removed when edited to an empty string

Starting URL: https://demo.playwright.dev/todomvc

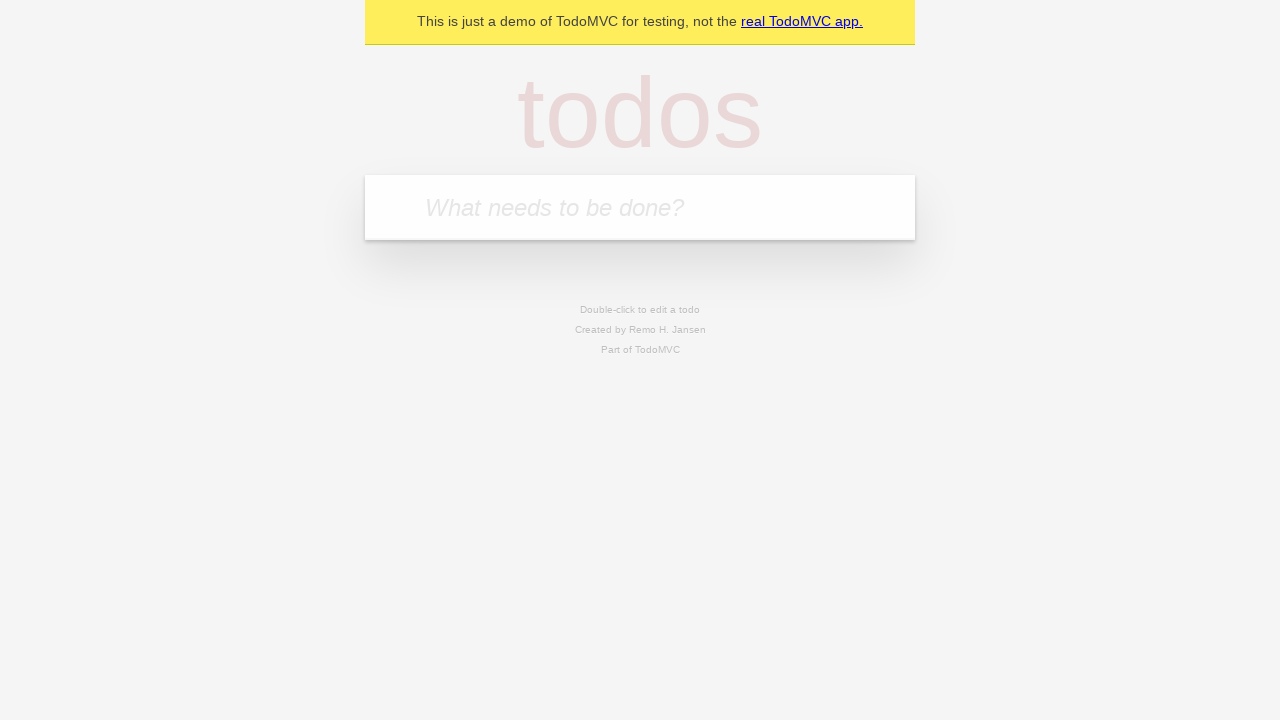

Filled todo input with 'buy some cheese' on internal:attr=[placeholder="What needs to be done?"i]
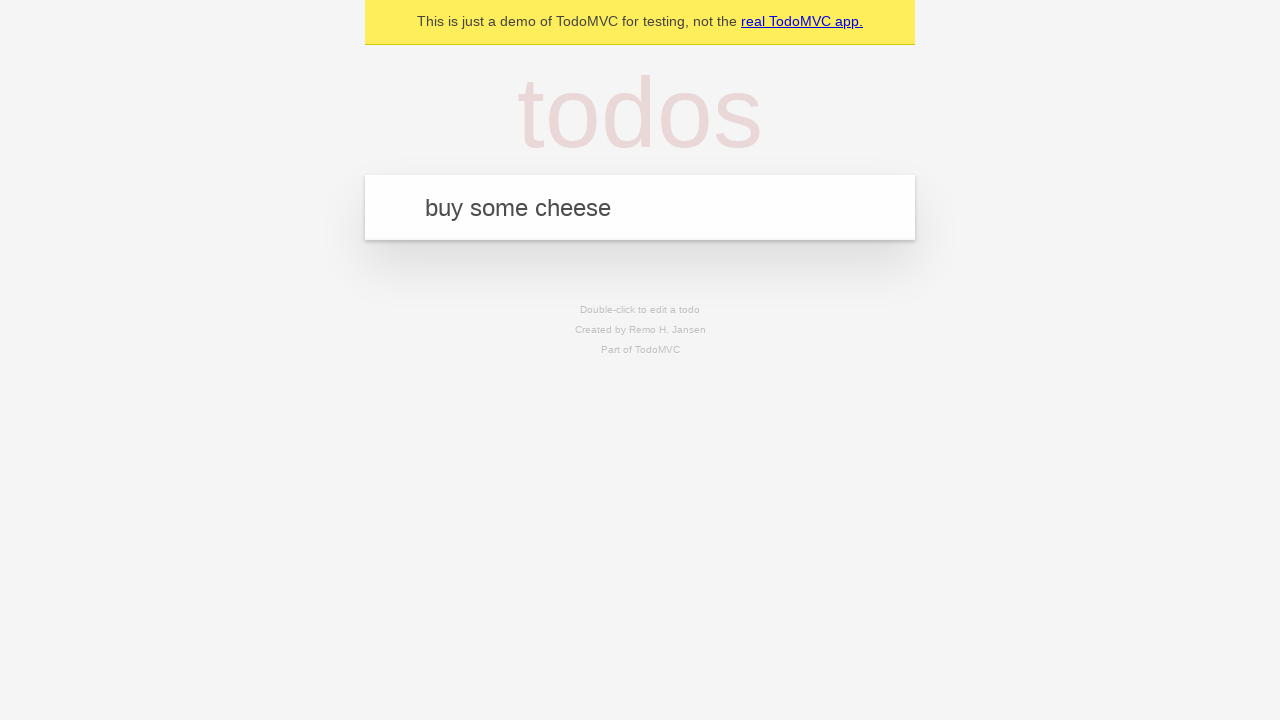

Pressed Enter to create first todo on internal:attr=[placeholder="What needs to be done?"i]
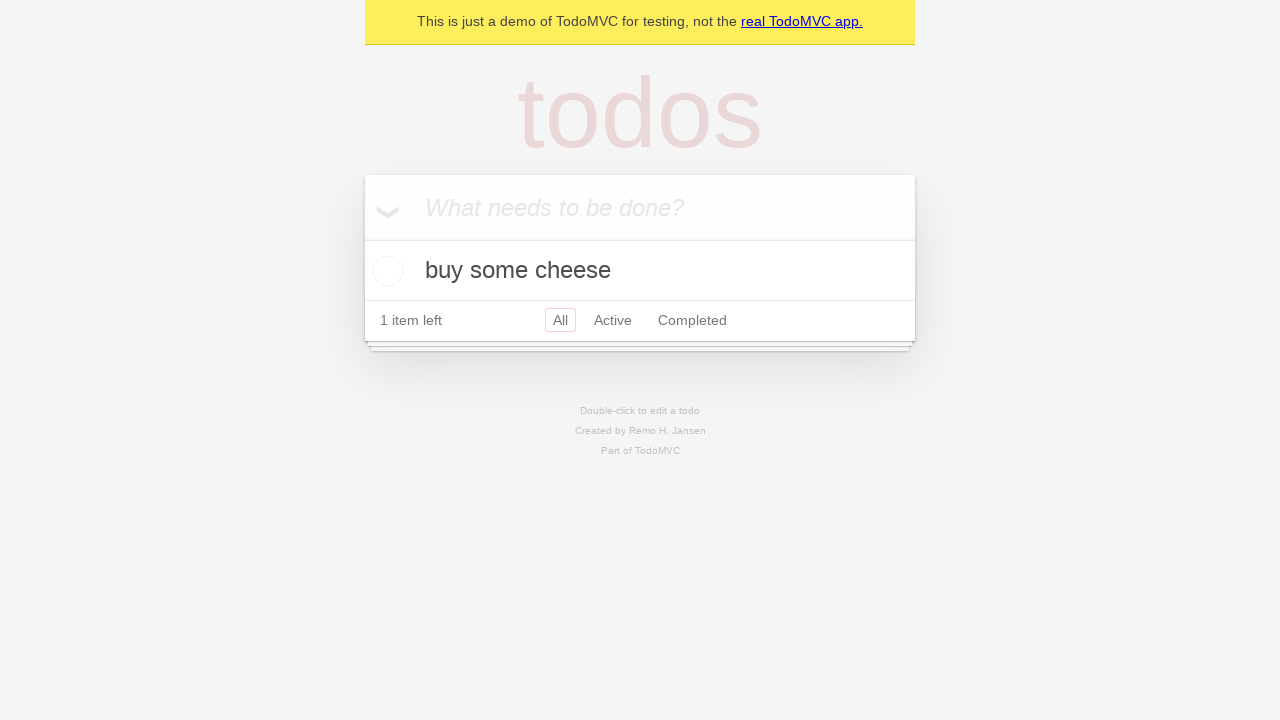

Filled todo input with 'feed the cat' on internal:attr=[placeholder="What needs to be done?"i]
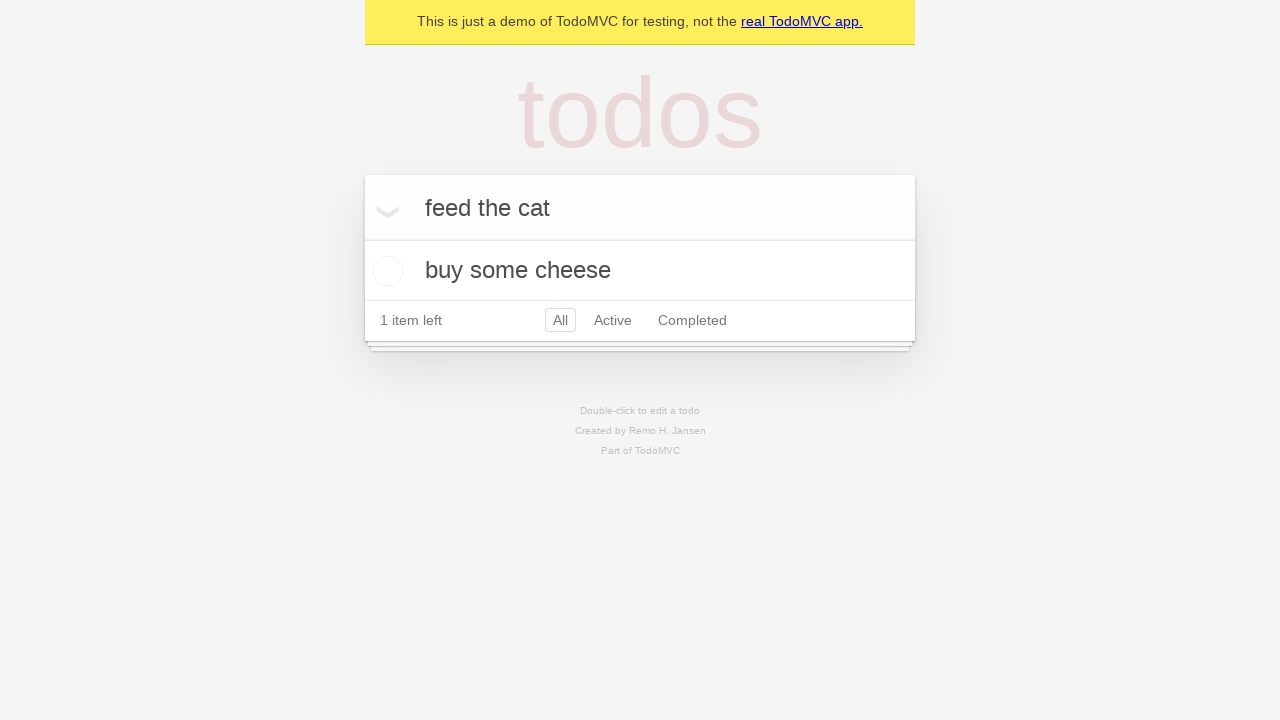

Pressed Enter to create second todo on internal:attr=[placeholder="What needs to be done?"i]
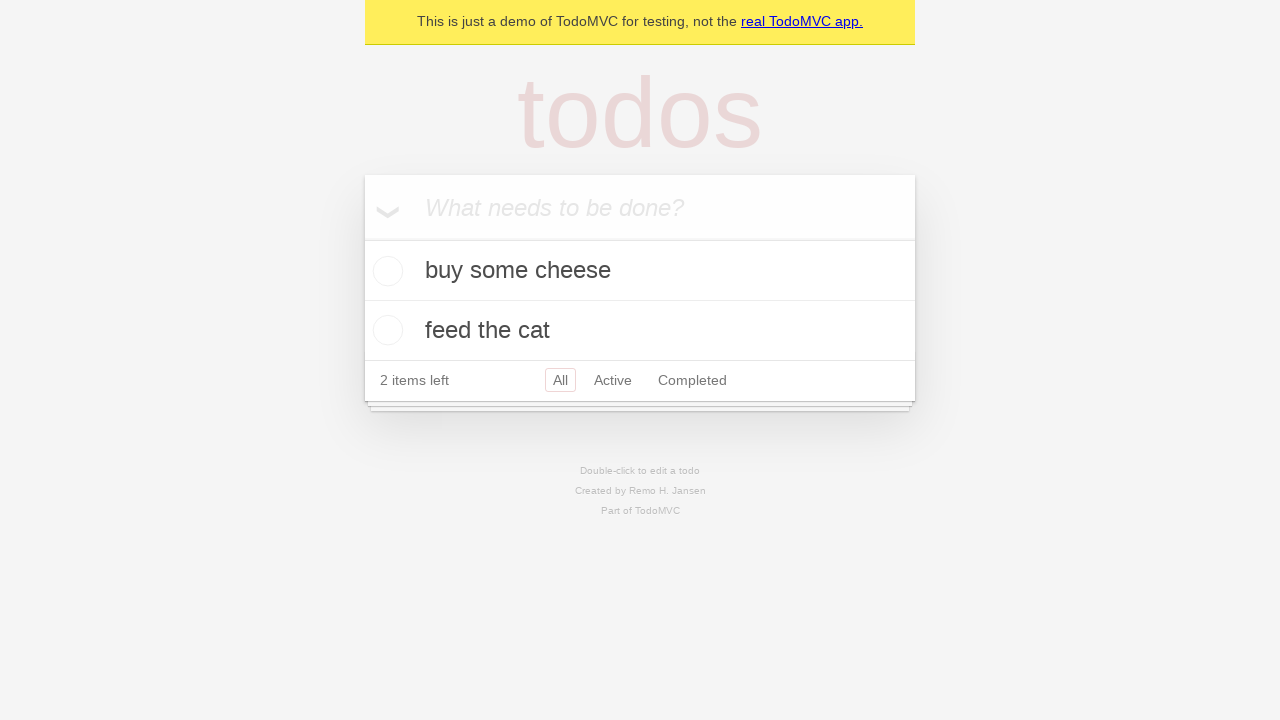

Filled todo input with 'book a doctors appointment' on internal:attr=[placeholder="What needs to be done?"i]
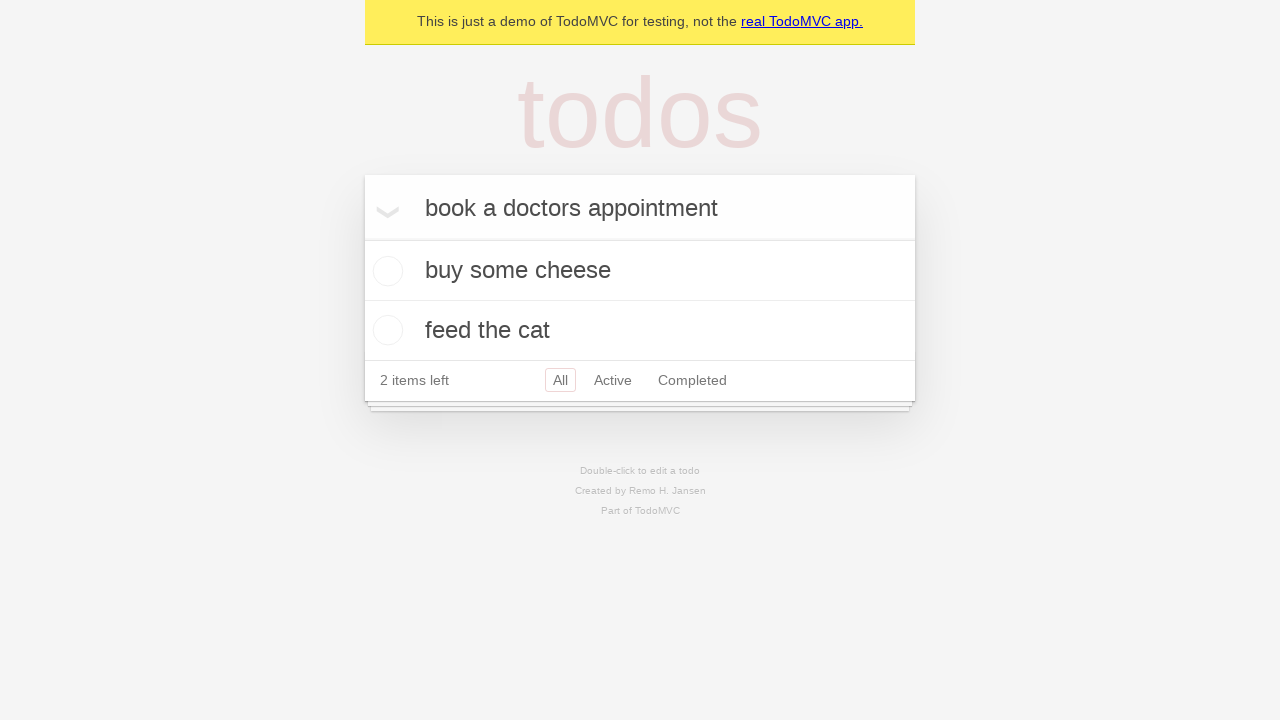

Pressed Enter to create third todo on internal:attr=[placeholder="What needs to be done?"i]
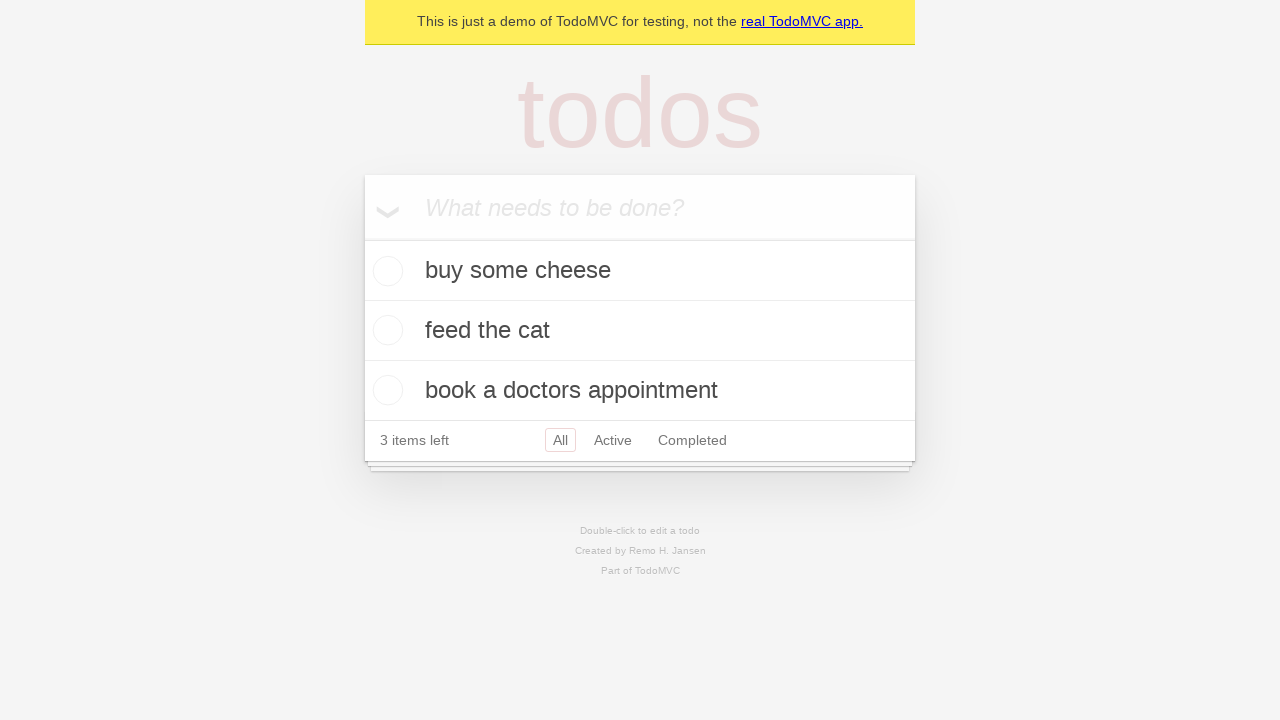

Waited for all 3 todos to appear on the page
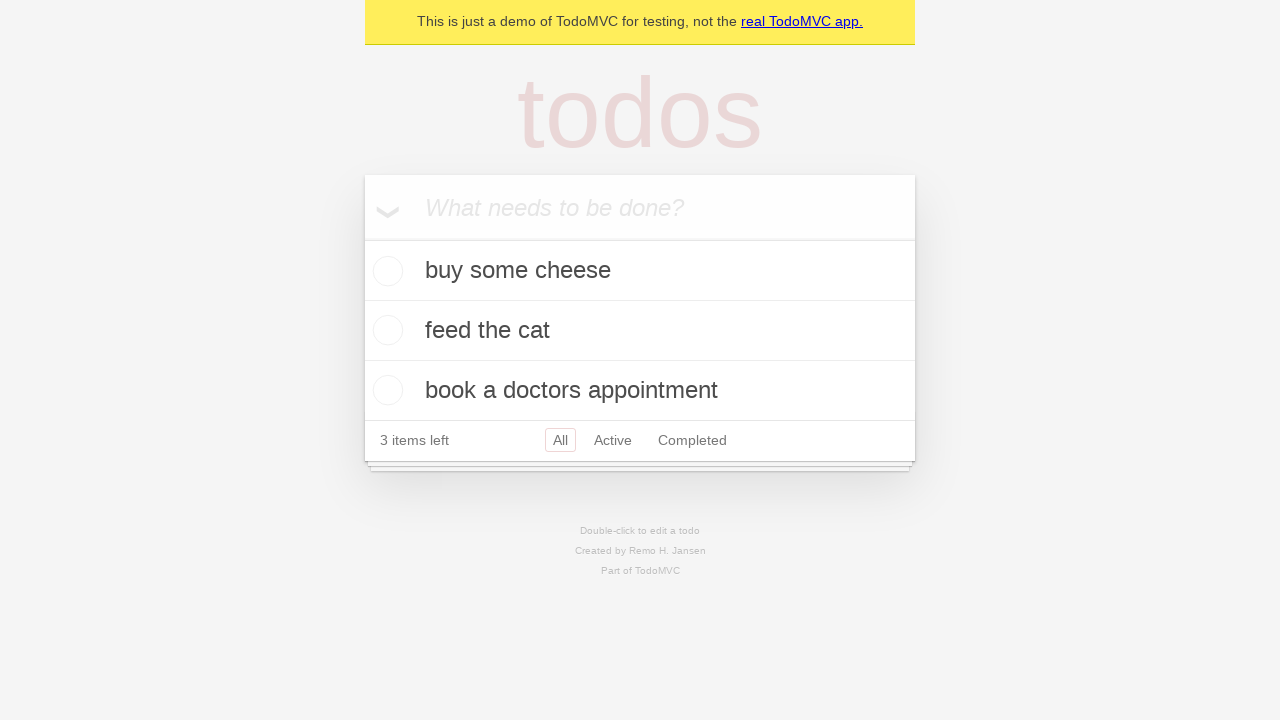

Double-clicked the second todo item to enter edit mode at (640, 331) on internal:testid=[data-testid="todo-item"s] >> nth=1
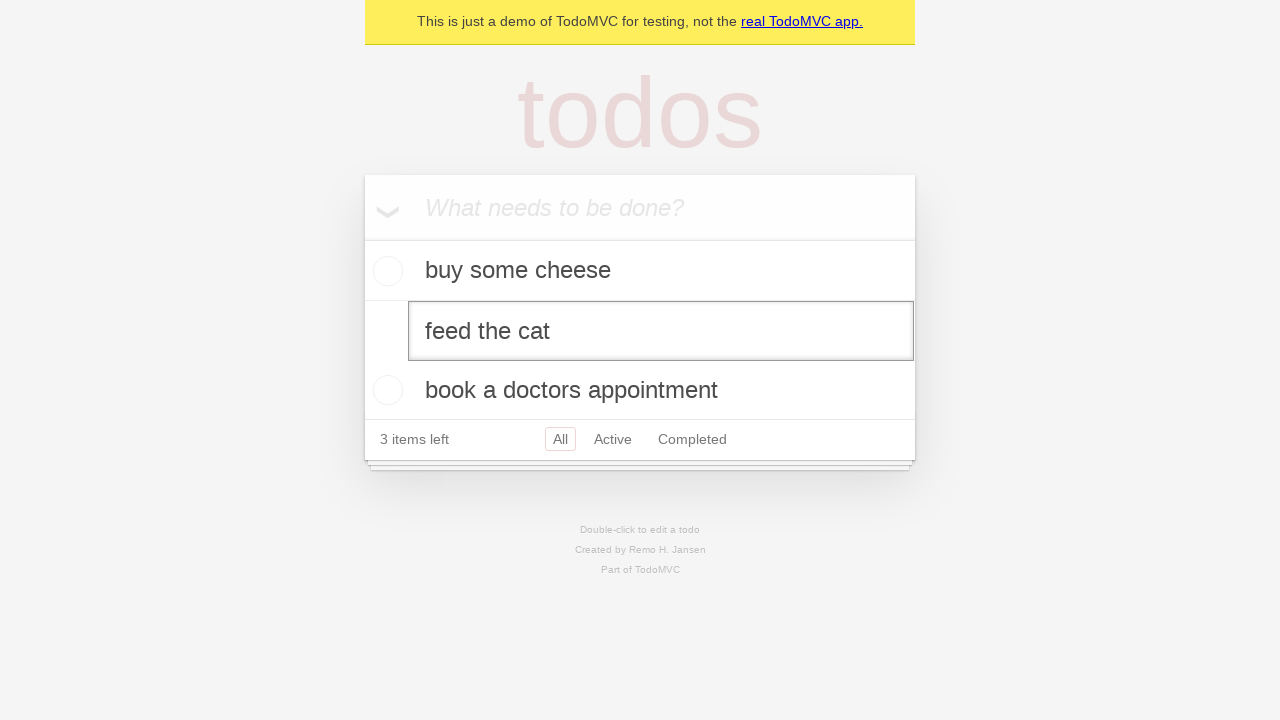

Cleared the text field to empty string on internal:testid=[data-testid="todo-item"s] >> nth=1 >> internal:role=textbox[nam
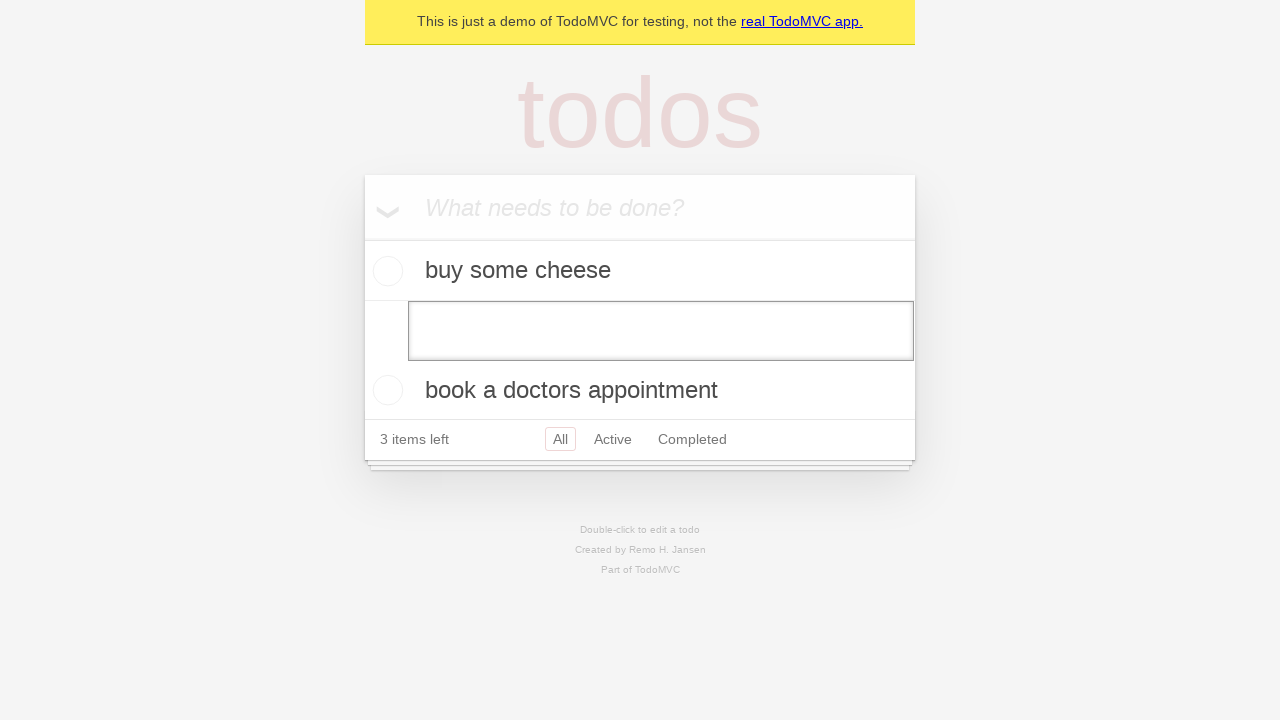

Pressed Enter to confirm the empty edit, removing the todo item on internal:testid=[data-testid="todo-item"s] >> nth=1 >> internal:role=textbox[nam
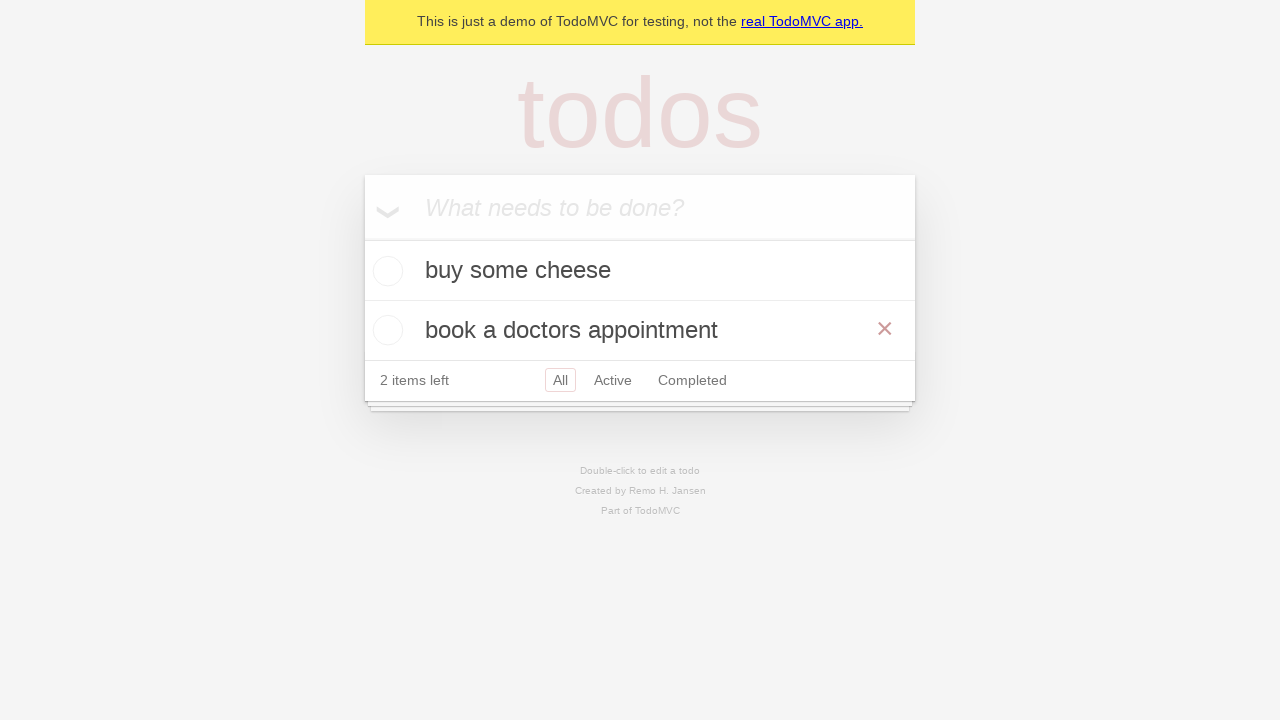

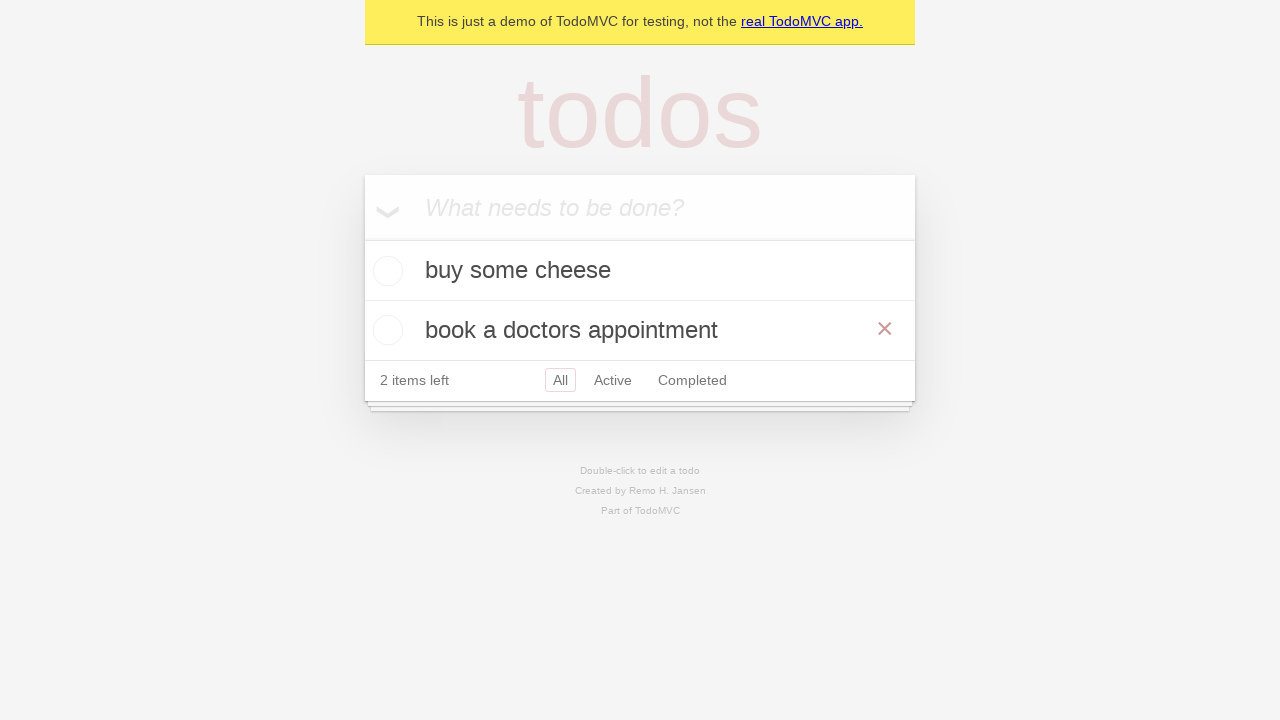